Tests navigation menu by performing mouse hover actions on all main menu items

Starting URL: https://zebronics.com

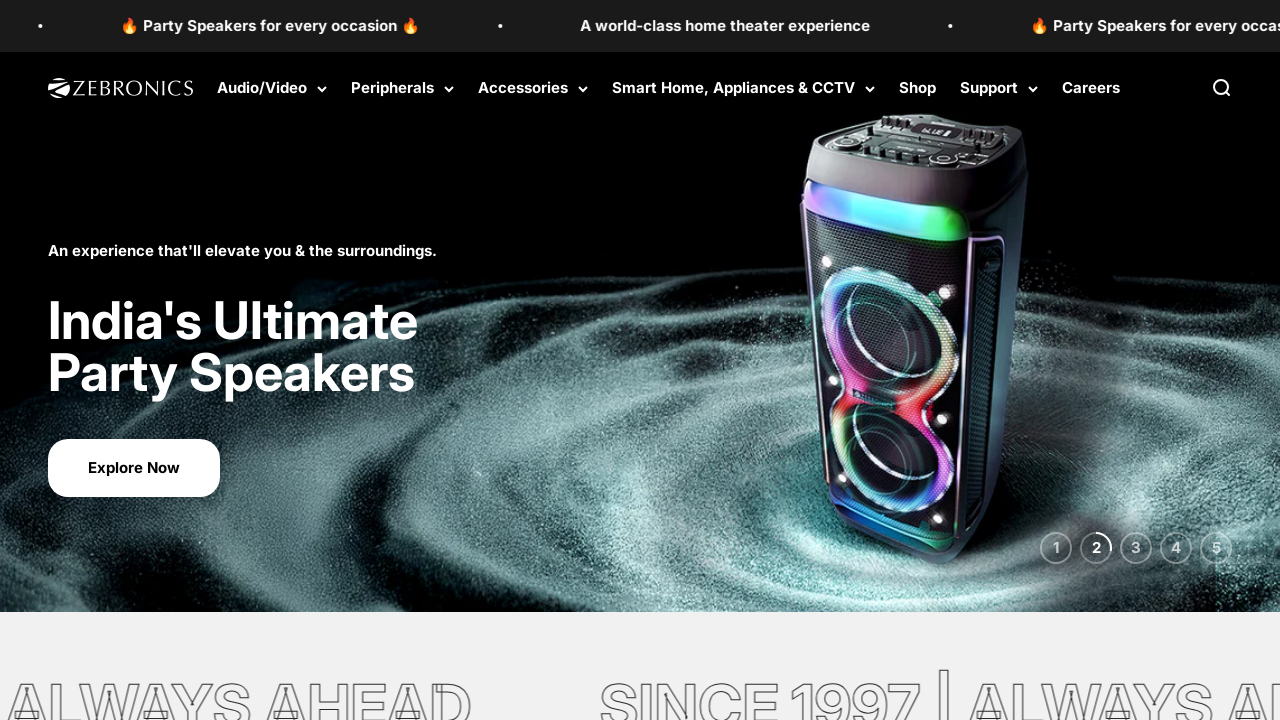

Retrieved all main navigation menu items from header
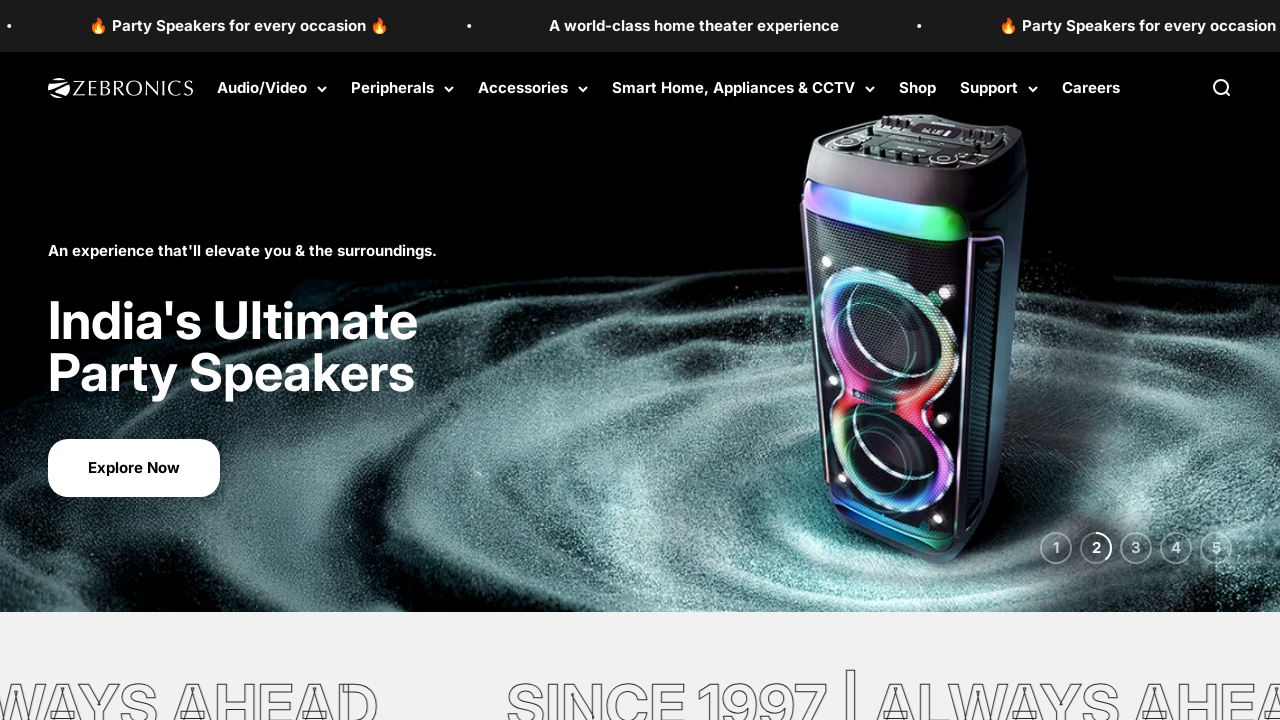

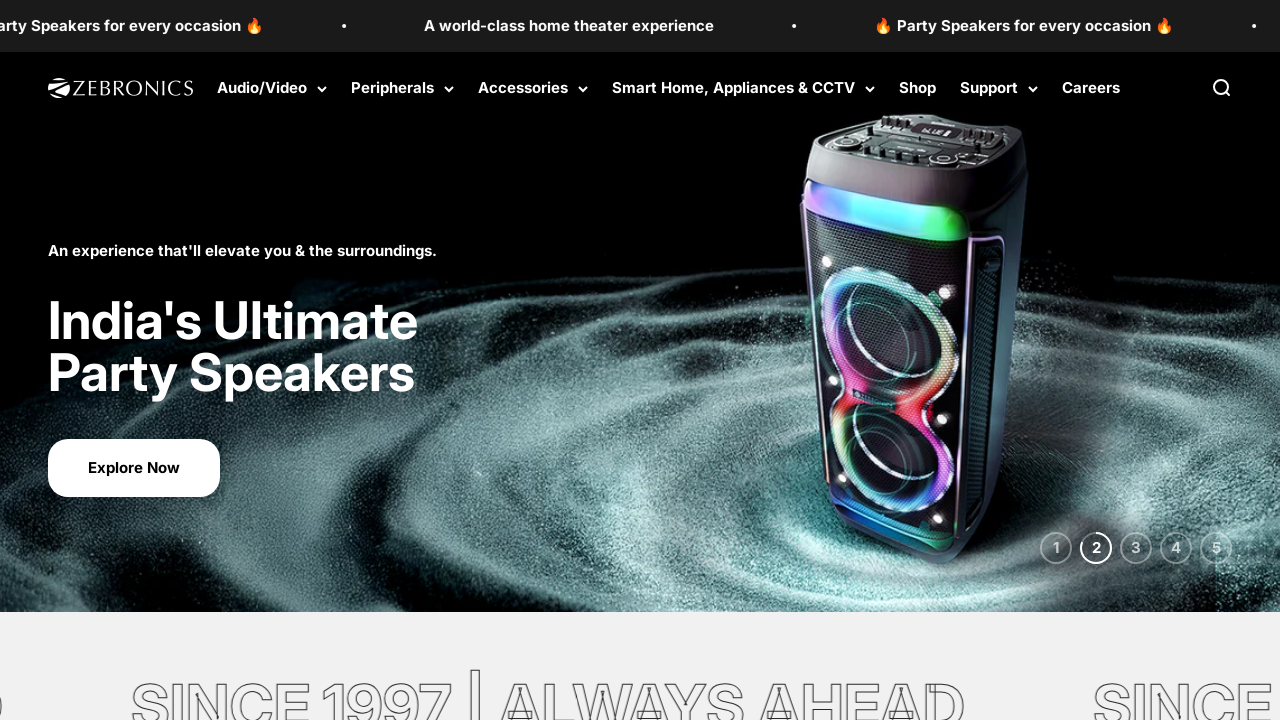